Tests the location input functionality on Swiggy's homepage by entering a location in the search field

Starting URL: https://www.swiggy.com/

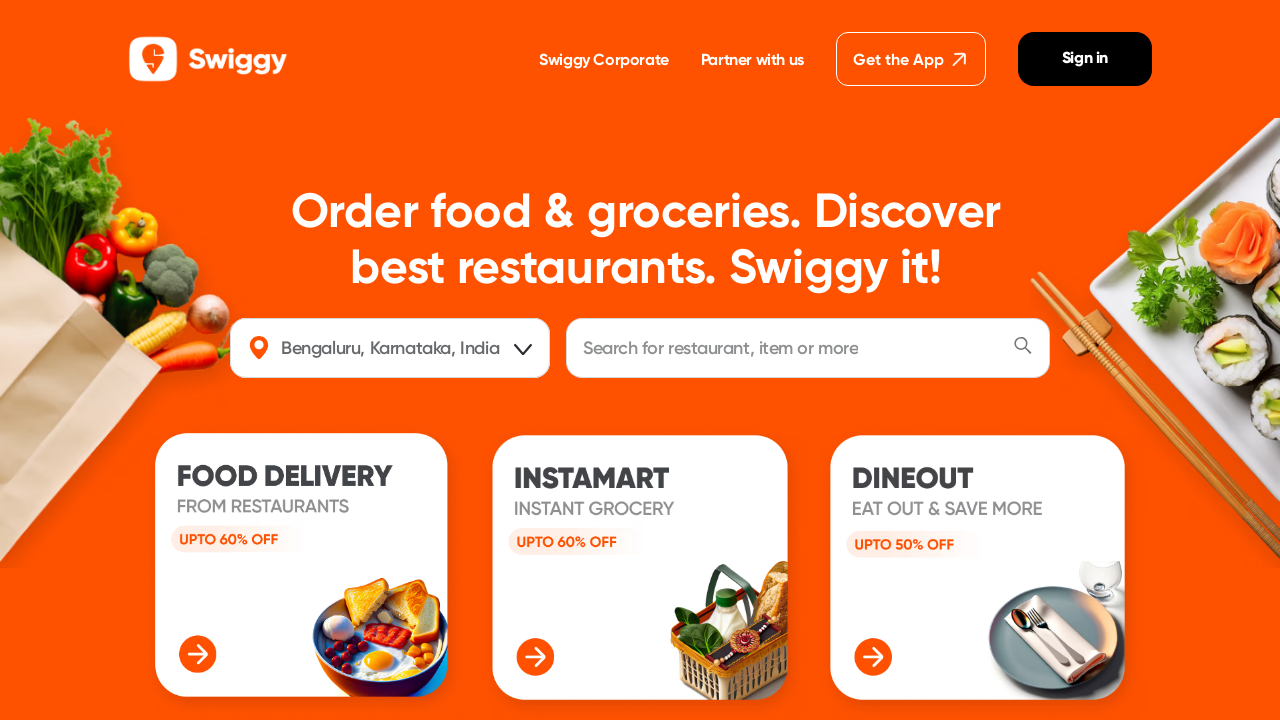

Filled location field with 'Koramangala, Bangalore' on #location
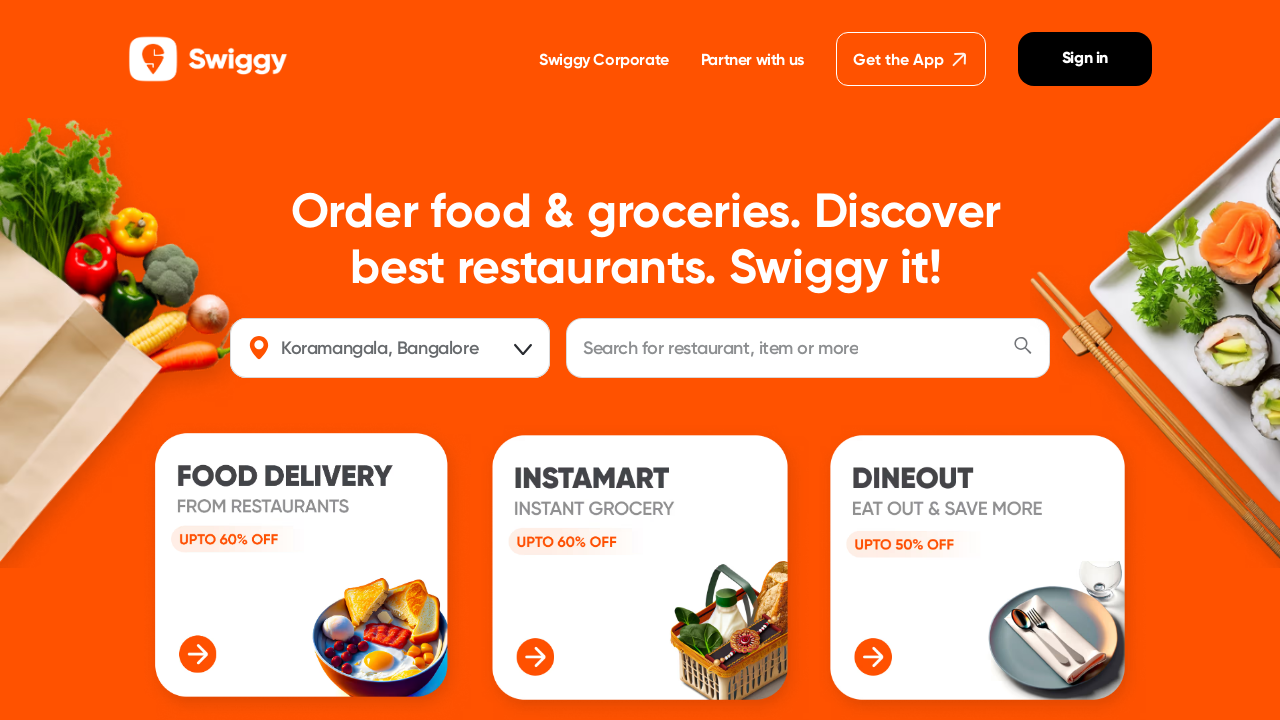

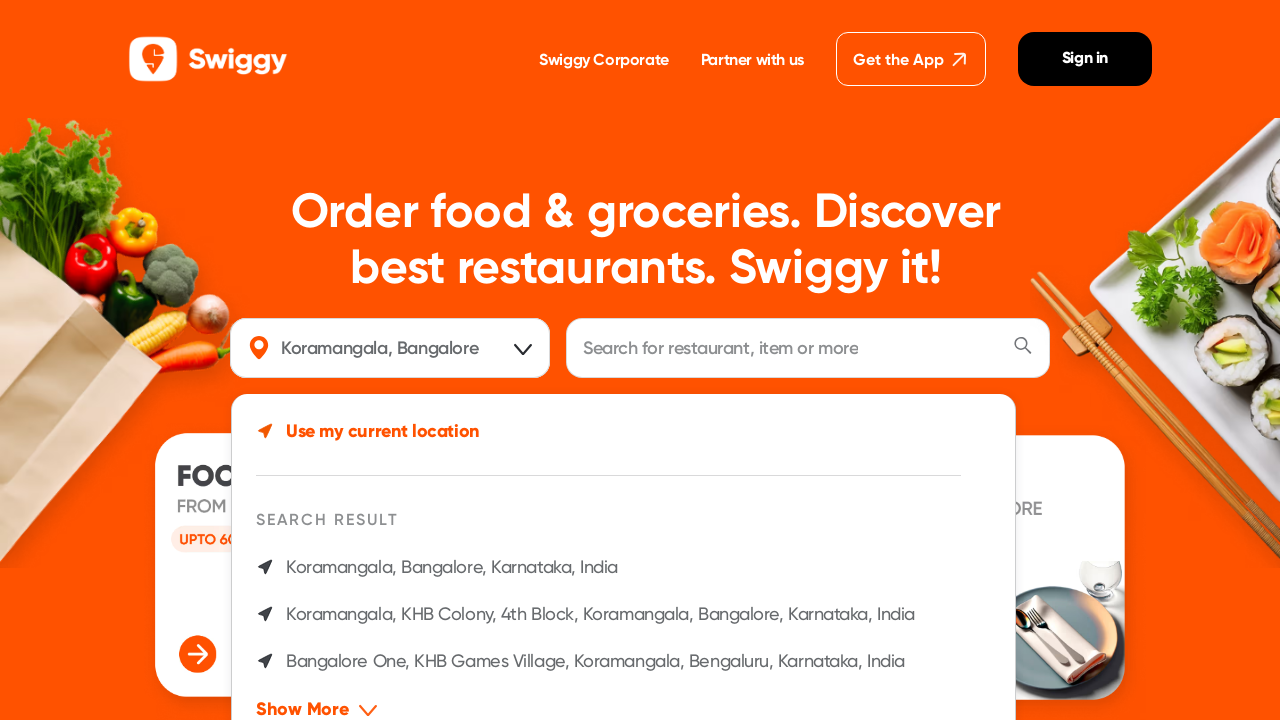